Tests JQuery UI menu navigation by clicking menu items, navigating back and forth between pages

Starting URL: http://the-internet.herokuapp.com/jqueryui/menu

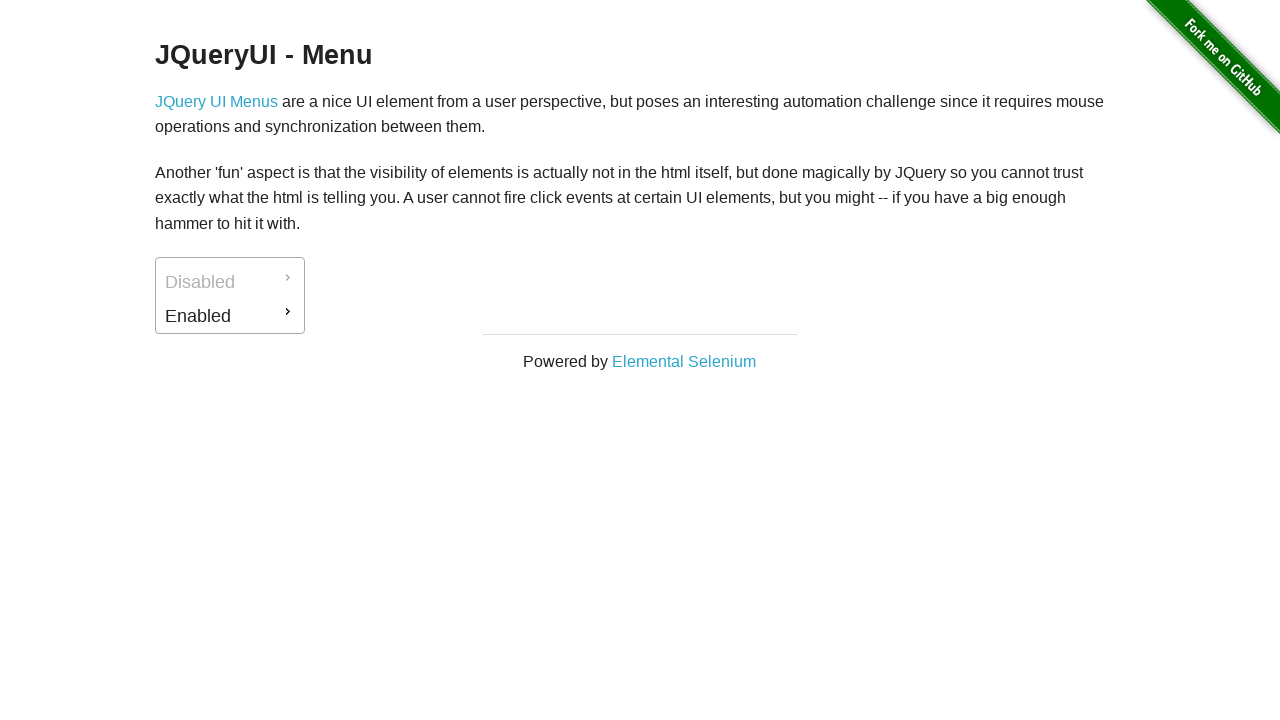

Waited for 'Elemental Selenium' link to load
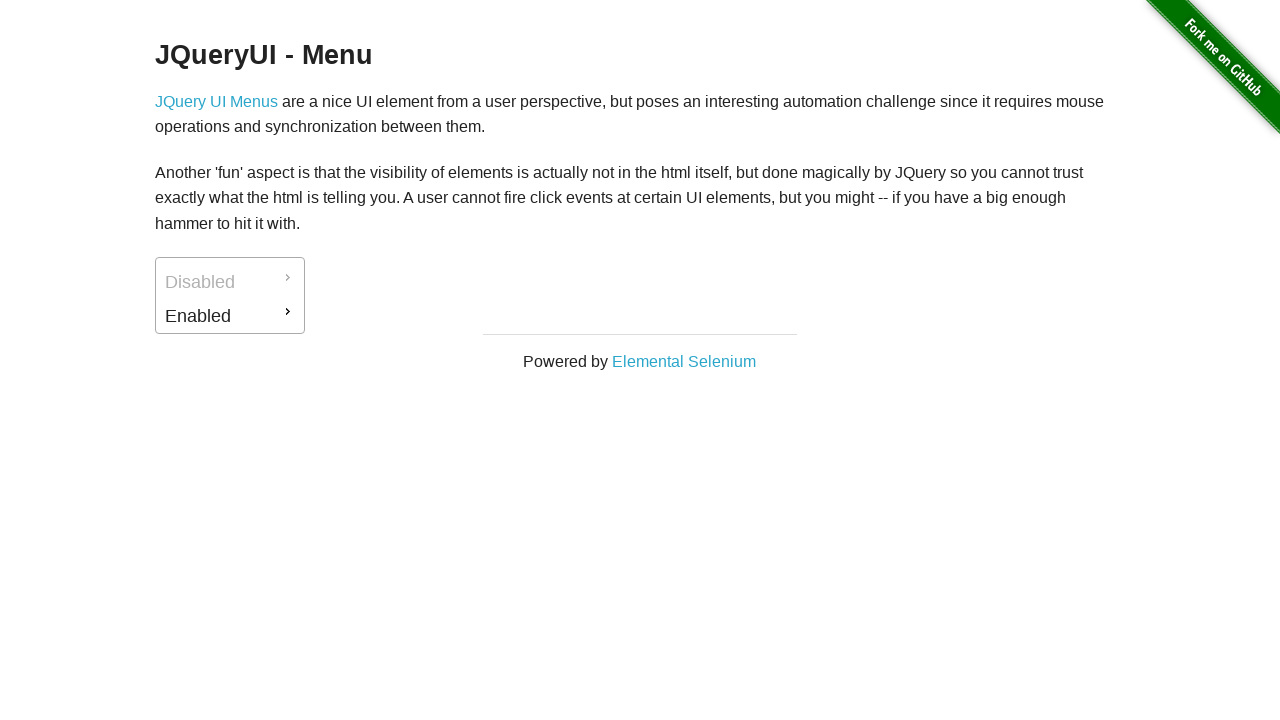

Waited for 'JQuery UI Menus' link to load
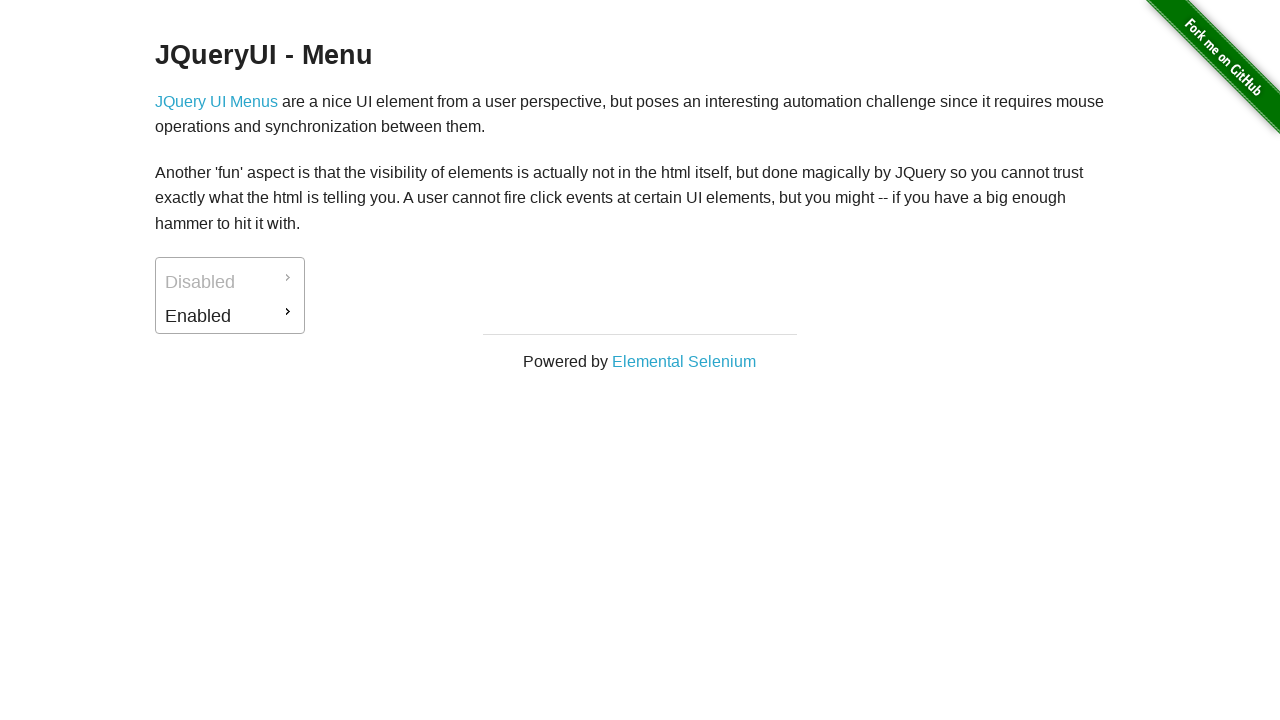

Clicked on Enabled menu item at (230, 316) on #ui-id-2
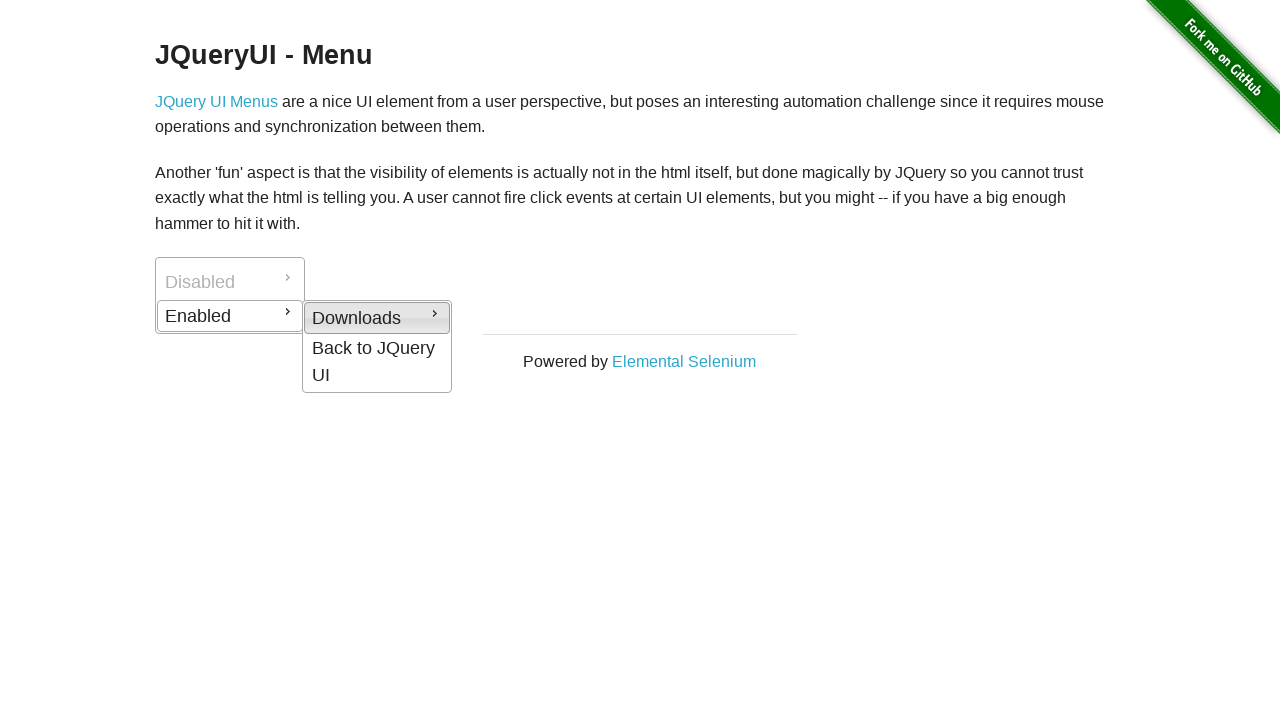

Clicked 'Back to JQuery UI' link at (377, 362) on a:has-text('Back to JQuery UI')
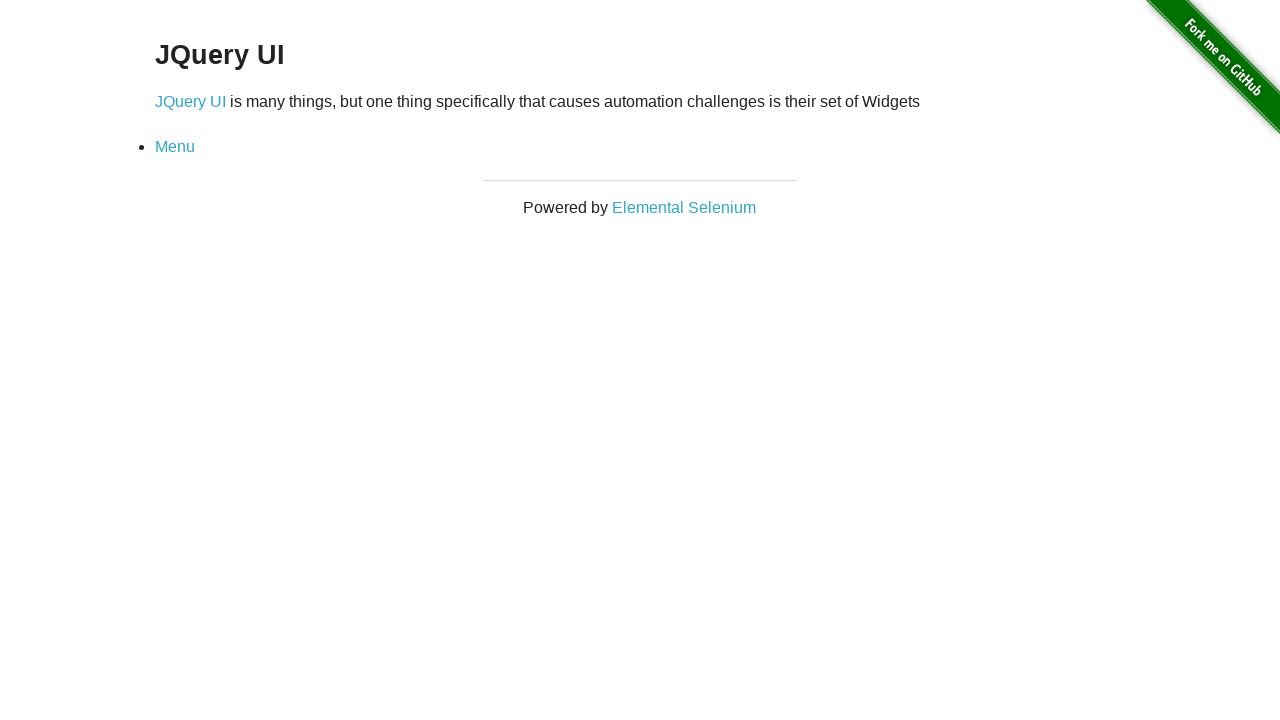

Waited for 'JQuery UI' link to load
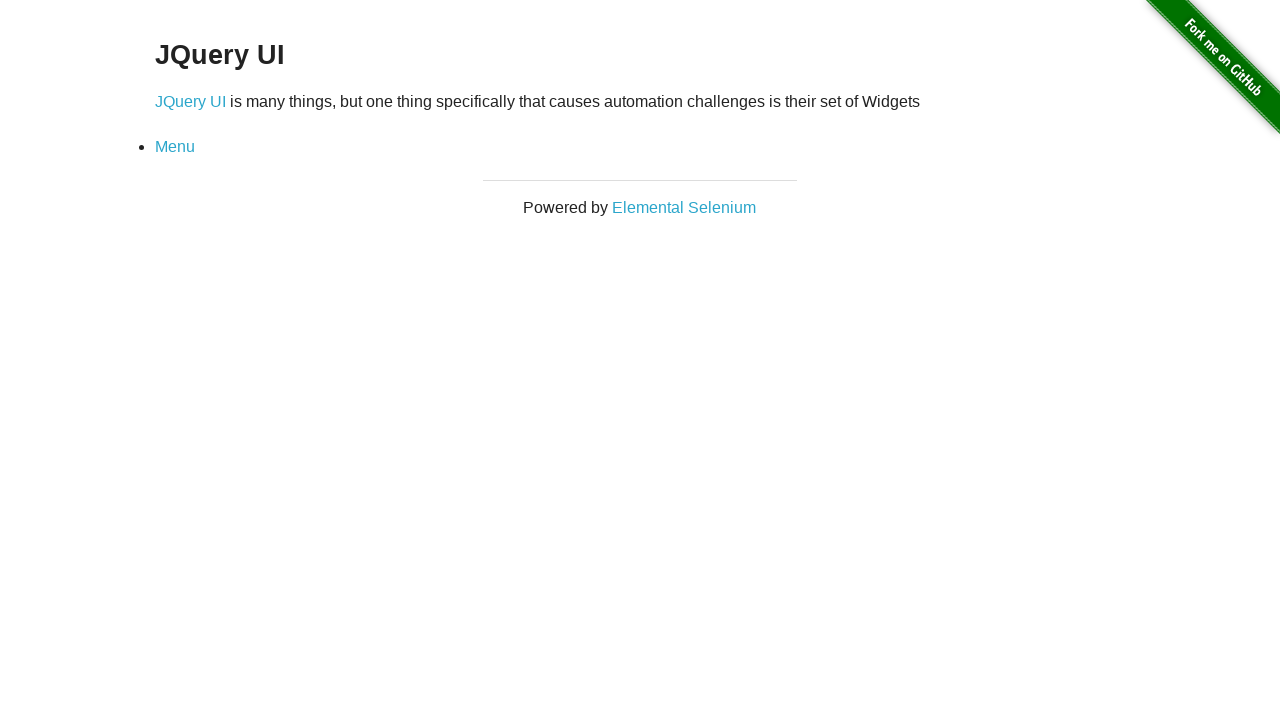

Clicked 'JQuery UI' link at (190, 101) on a:has-text('JQuery UI')
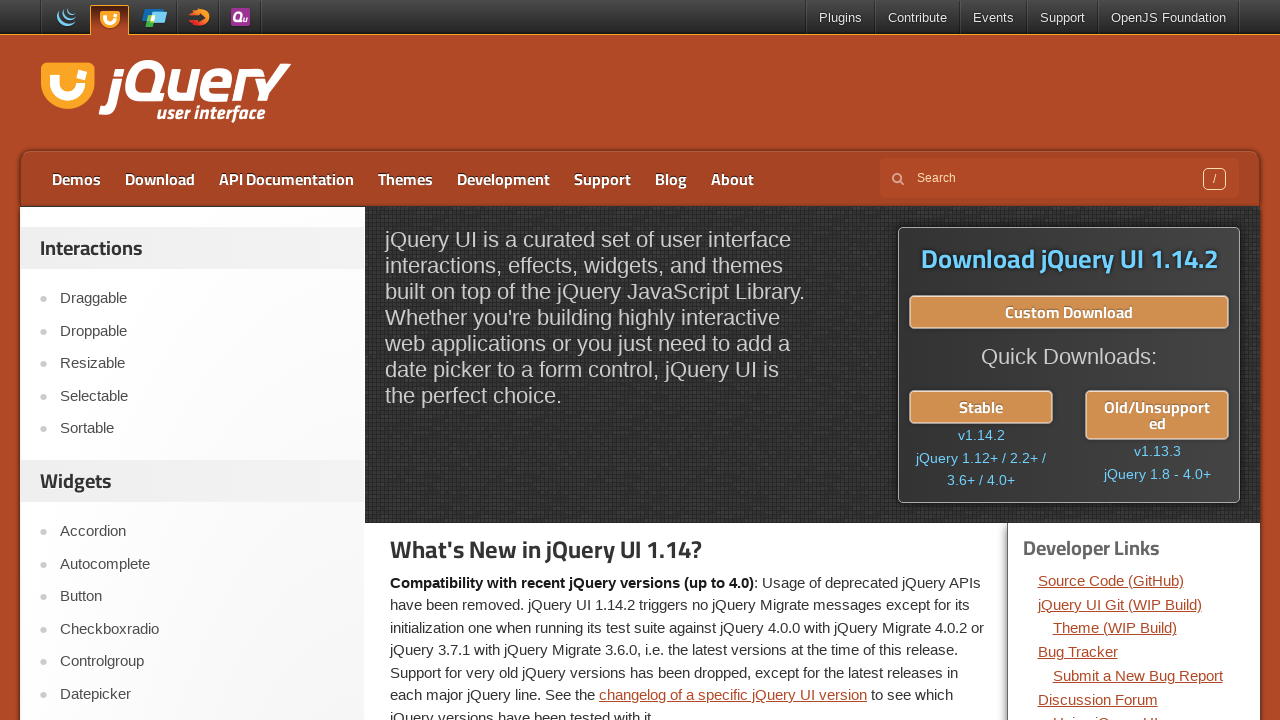

Navigated back to previous page
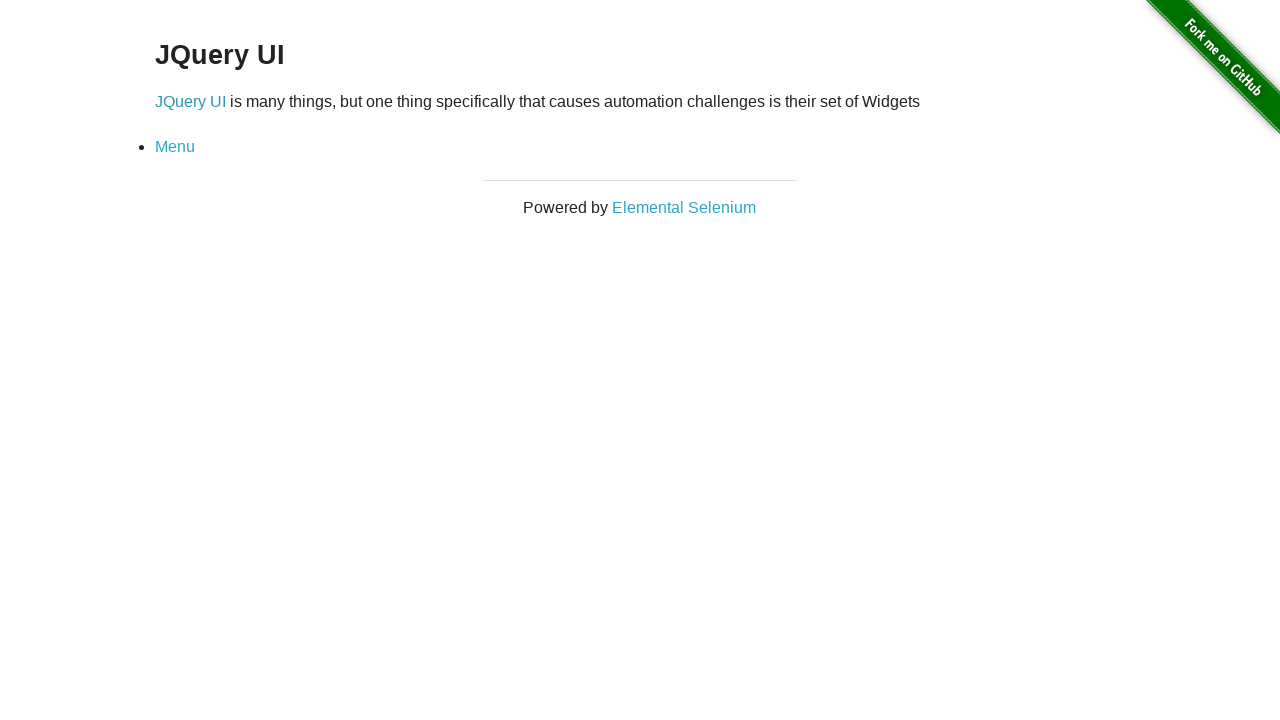

Waited for 'Menu' link to load
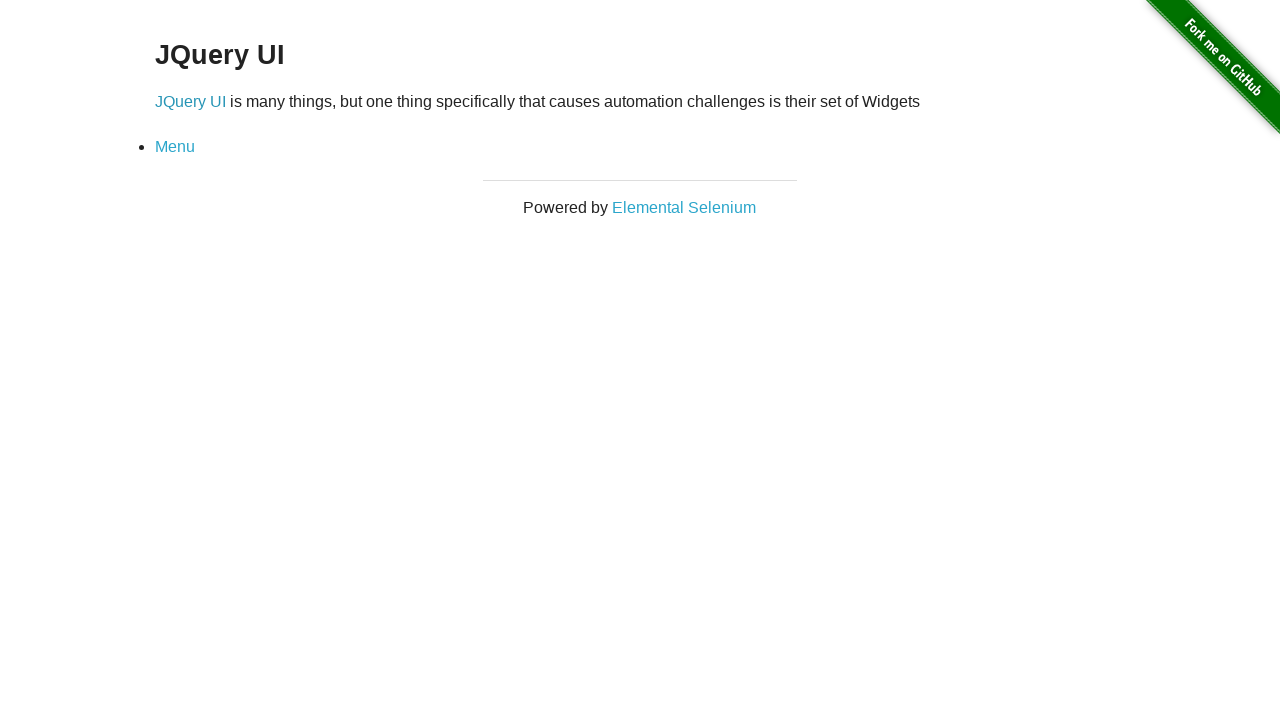

Clicked 'Menu' link at (175, 147) on a:has-text('Menu')
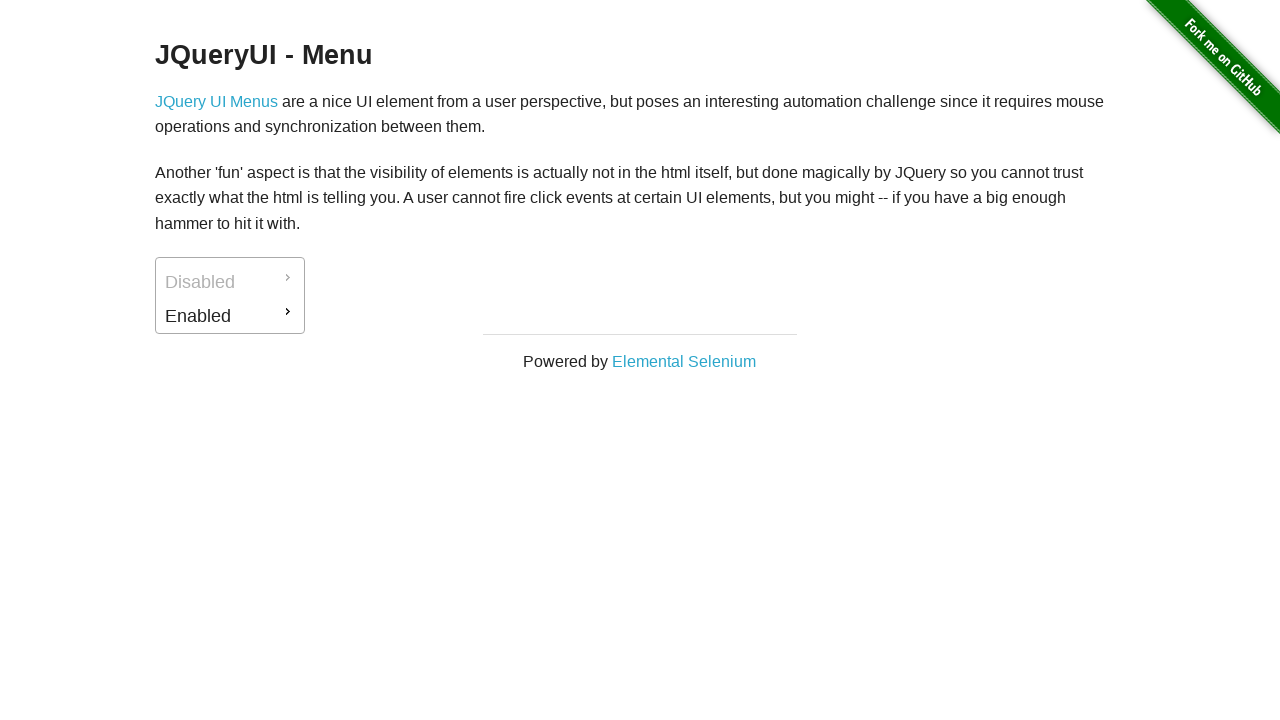

Waited for 'Enabled' menu option to load
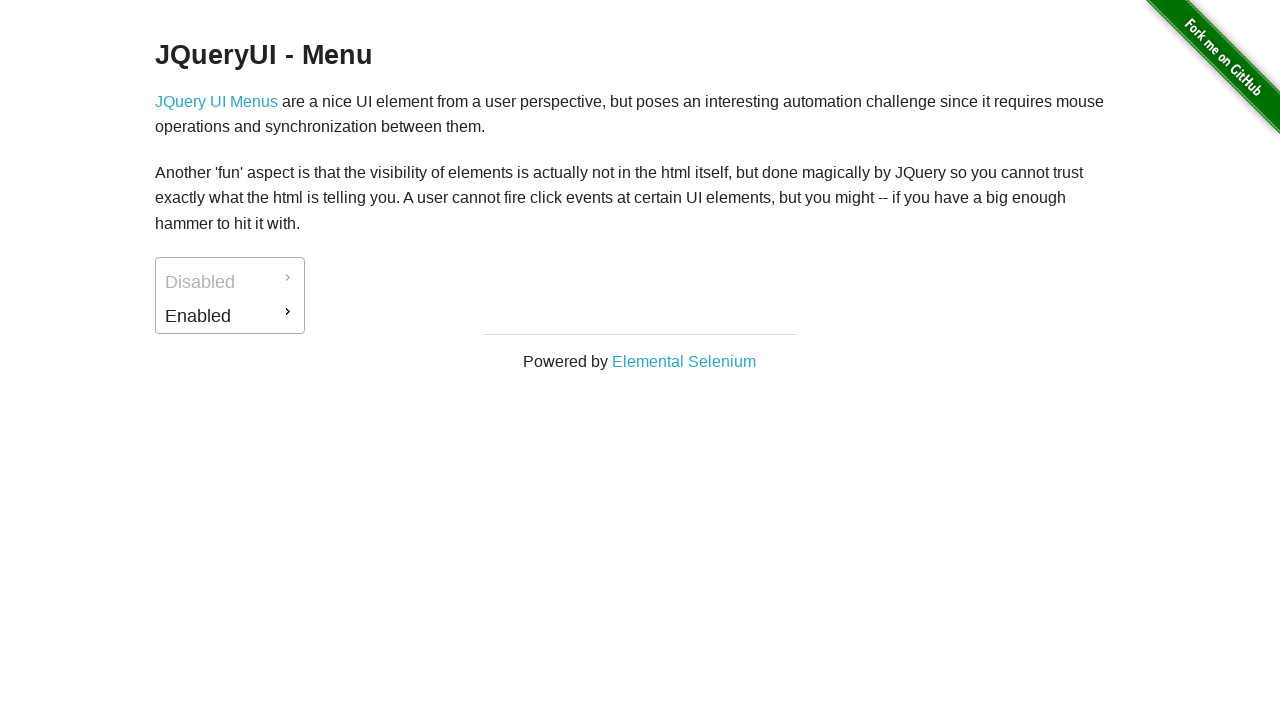

Clicked 'Enabled' menu option at (230, 316) on a:has-text('Enabled')
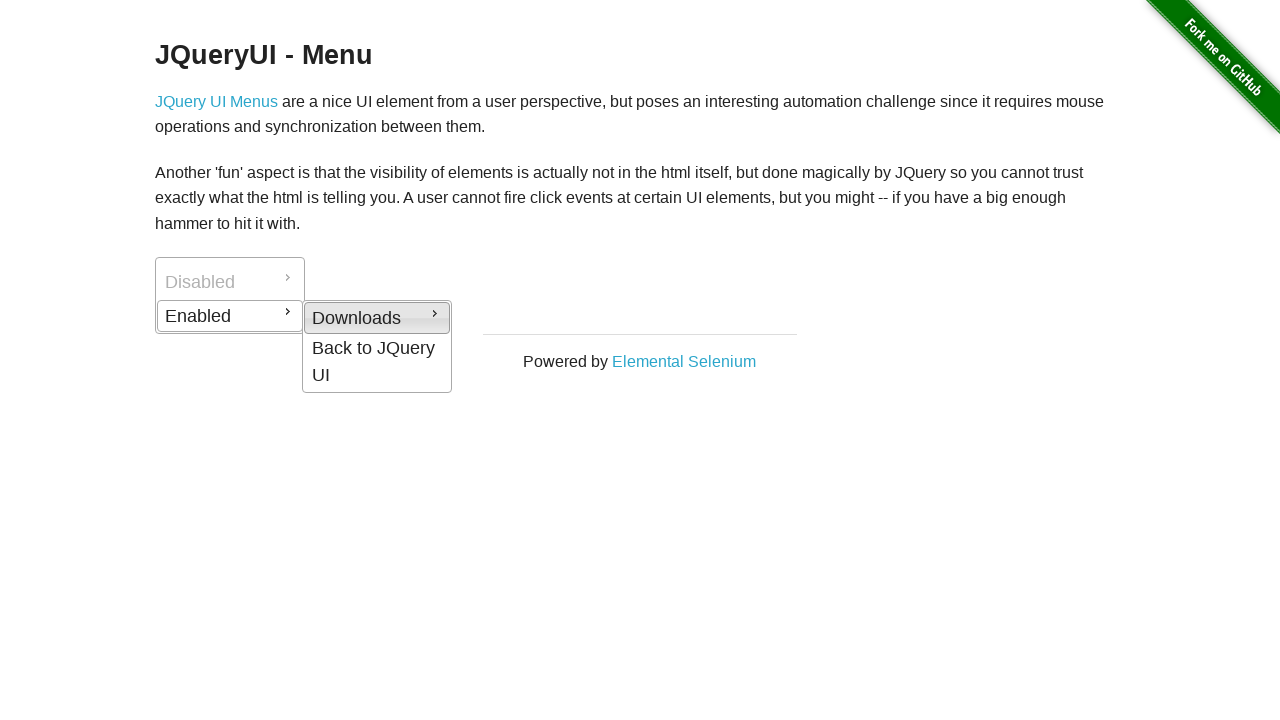

Clicked 'Downloads' menu option at (377, 318) on a:has-text('Downloads')
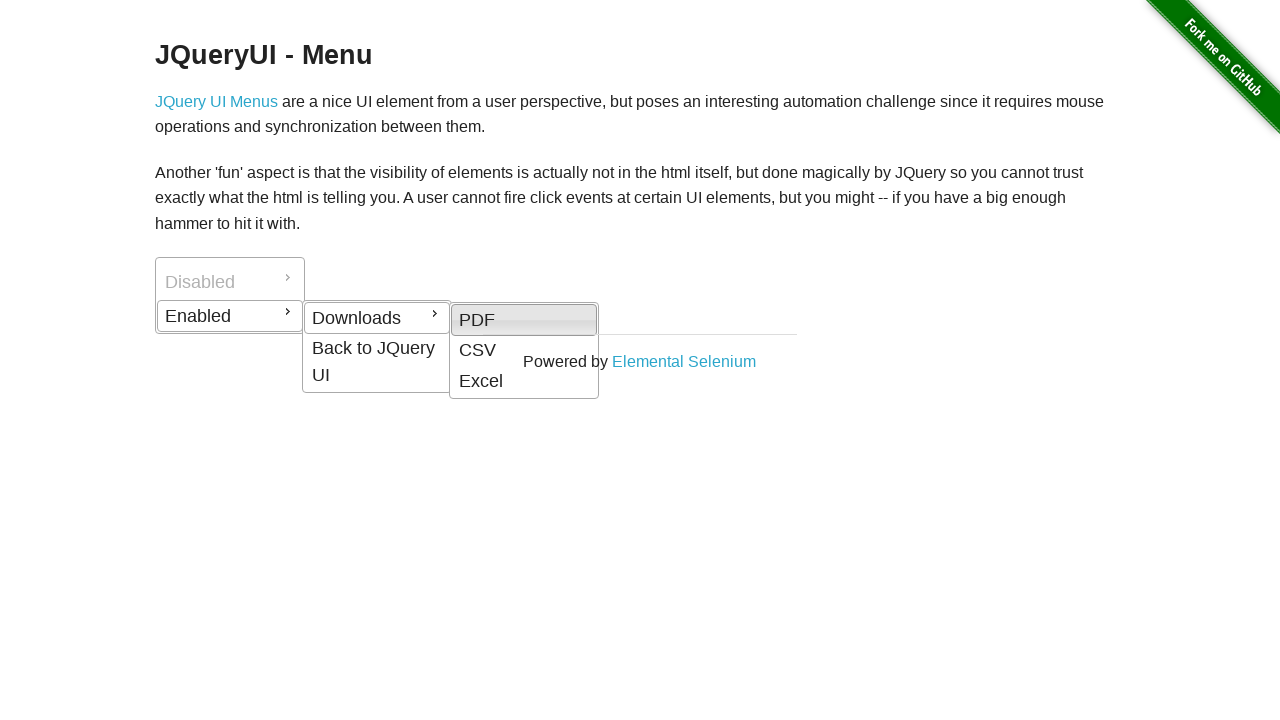

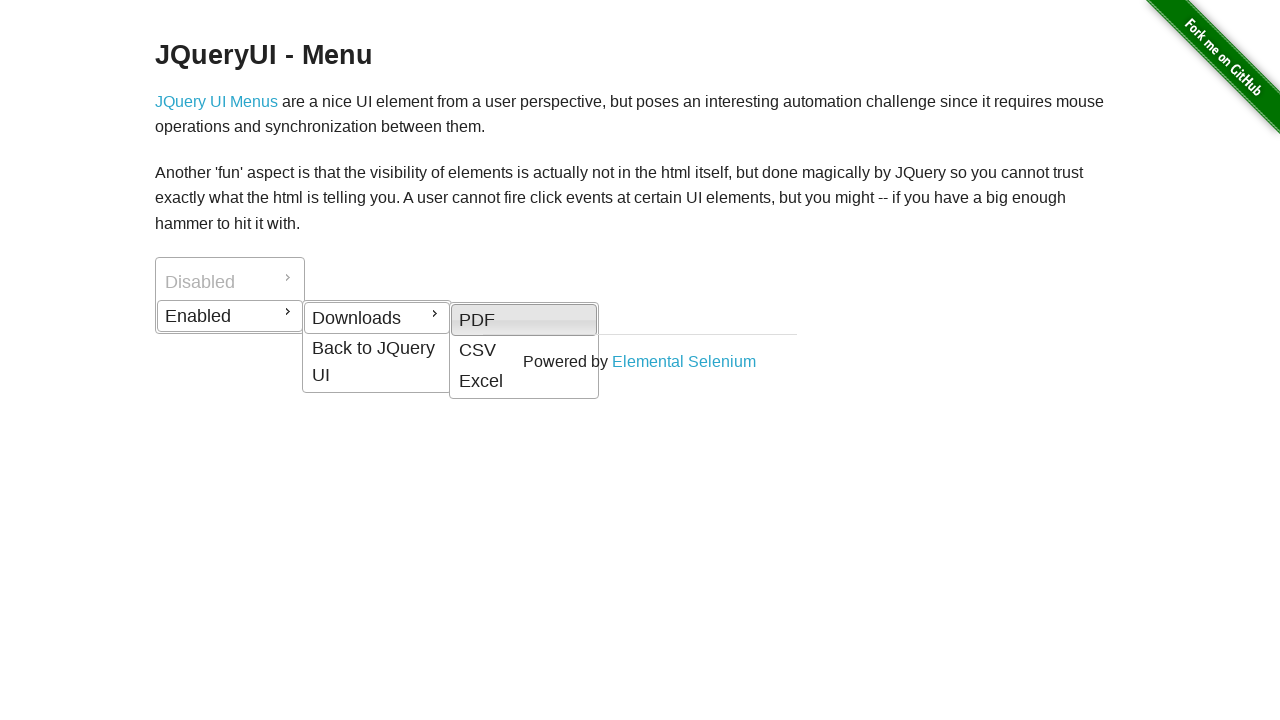